Tests a newsletter registration form by filling out first name, last name, and email fields, then submitting the form.

Starting URL: https://secure-retreat-92358.herokuapp.com/

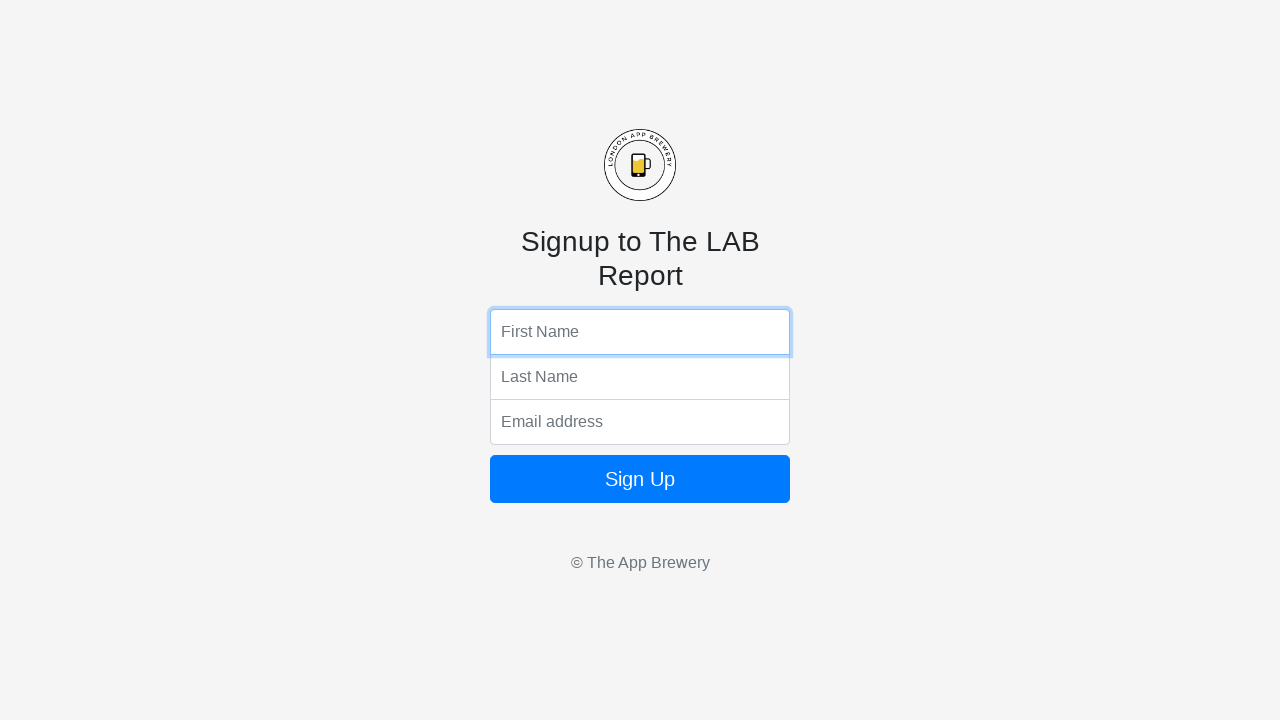

Filled first name field with 'Marcus' on input[name='fName']
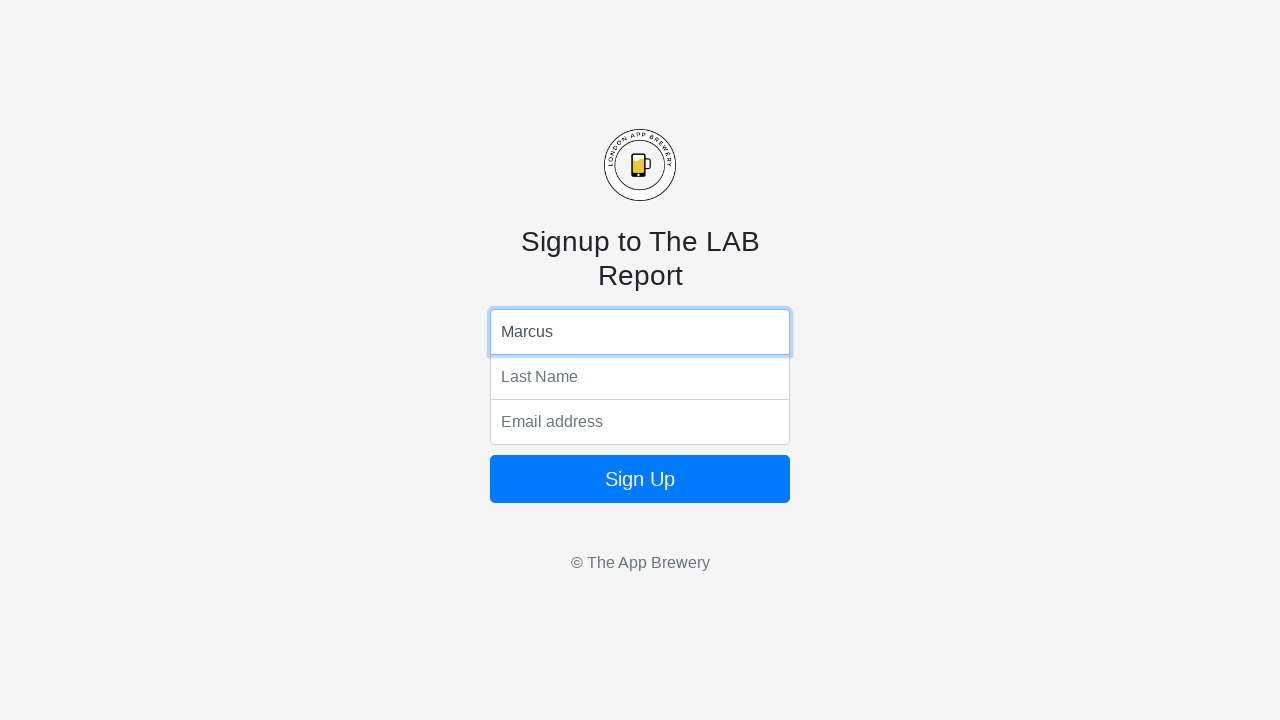

Filled last name field with 'Chen' on input[name='lName']
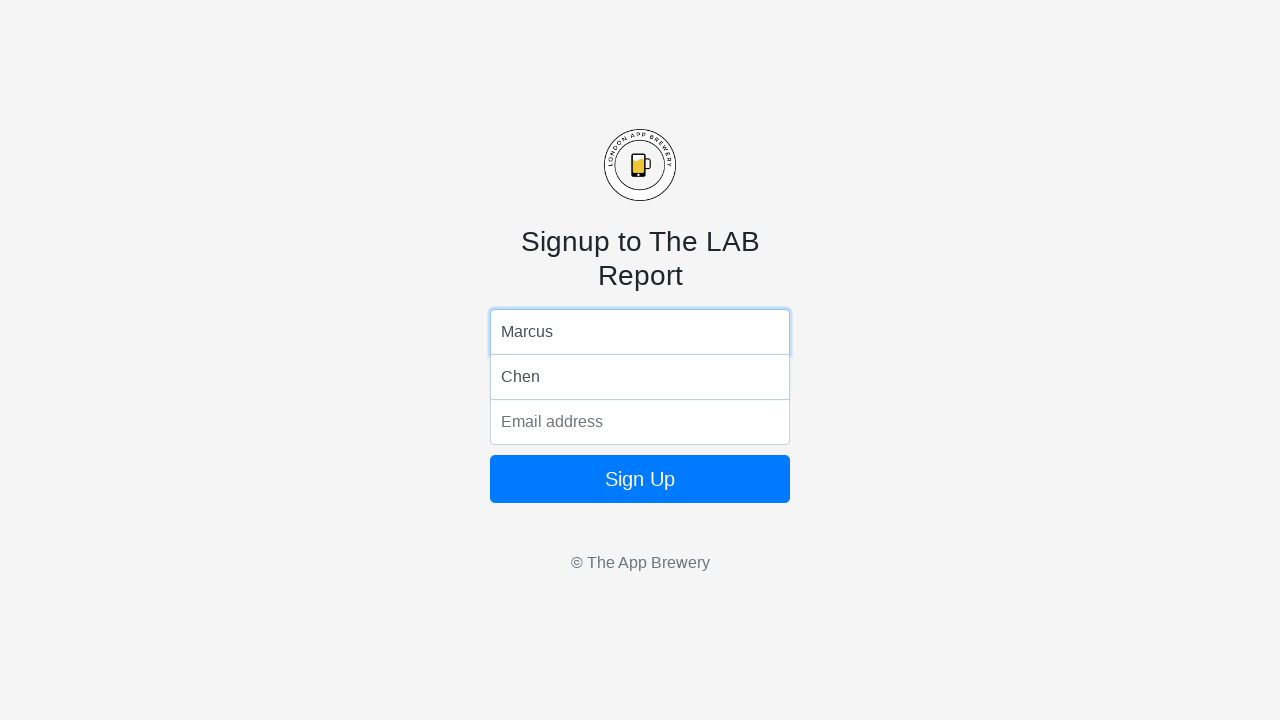

Filled email field with 'marcus.chen@testmail.com' on input[name='email']
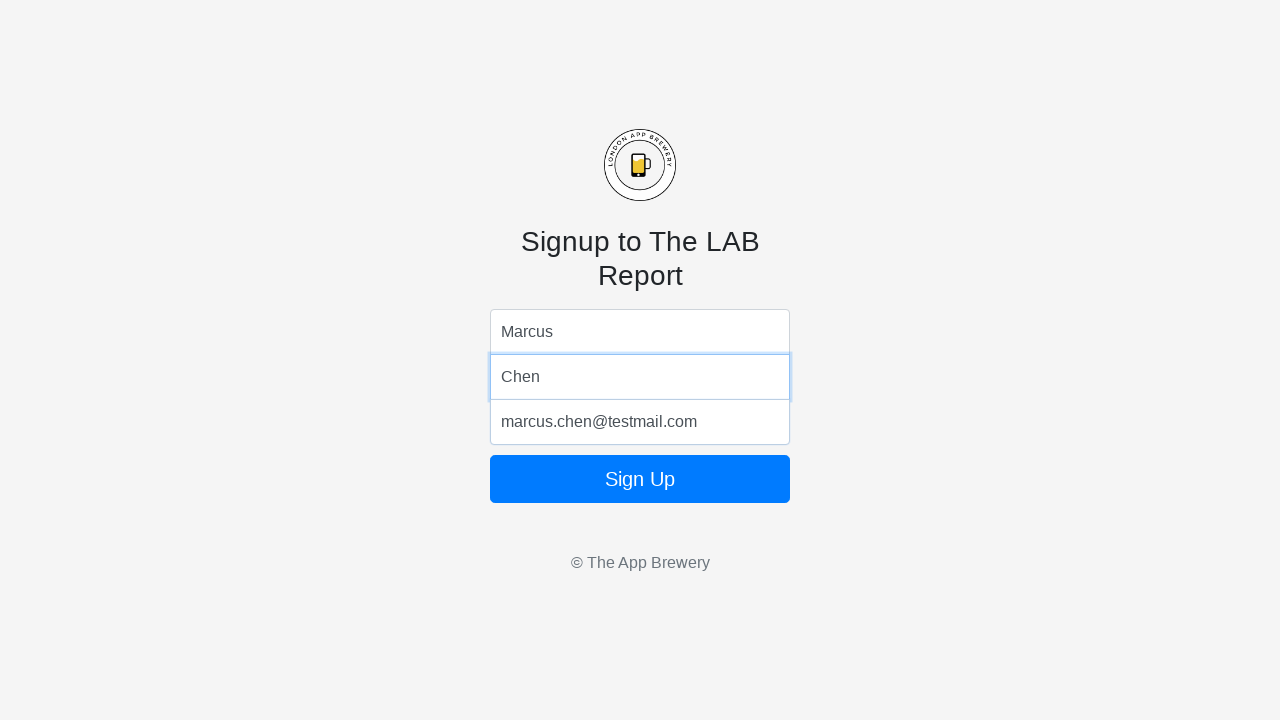

Clicked Sign Up button to submit newsletter registration form at (640, 479) on form button
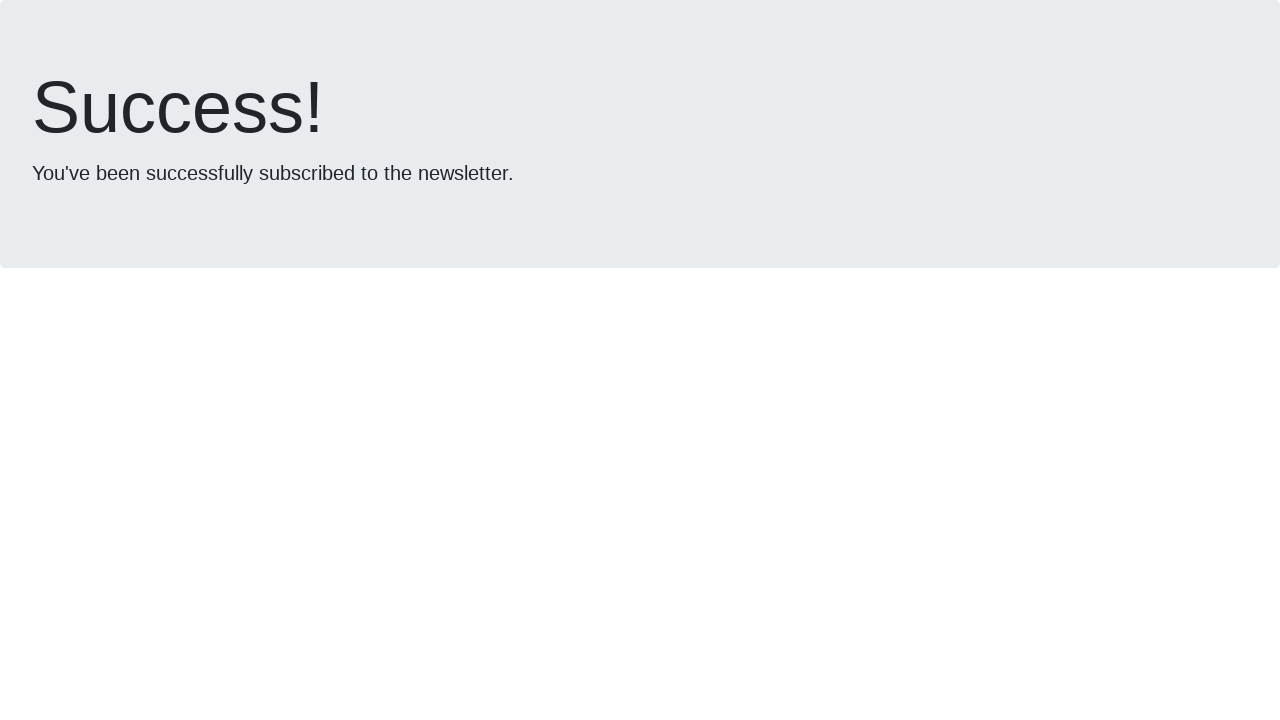

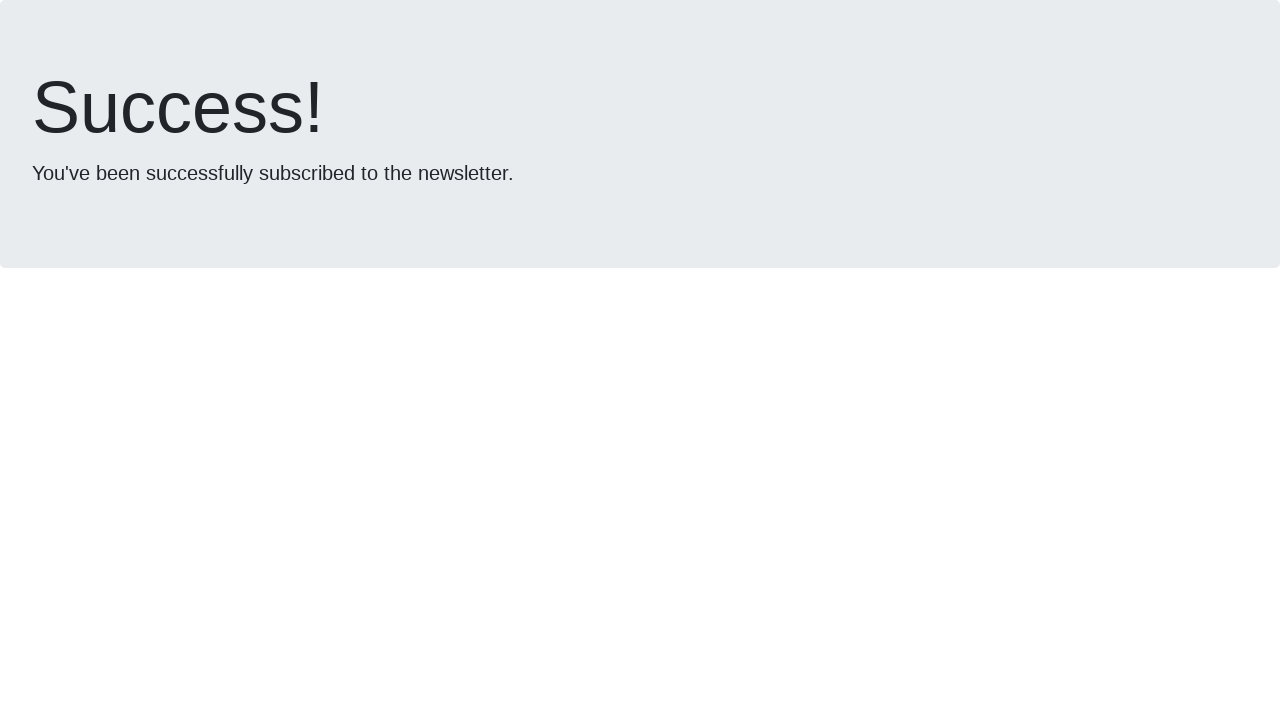